Tests the download functionality by navigating to a download page and clicking on two download links (PNG image and PDF document).

Starting URL: https://bonigarcia.dev/selenium-webdriver-java/download.html

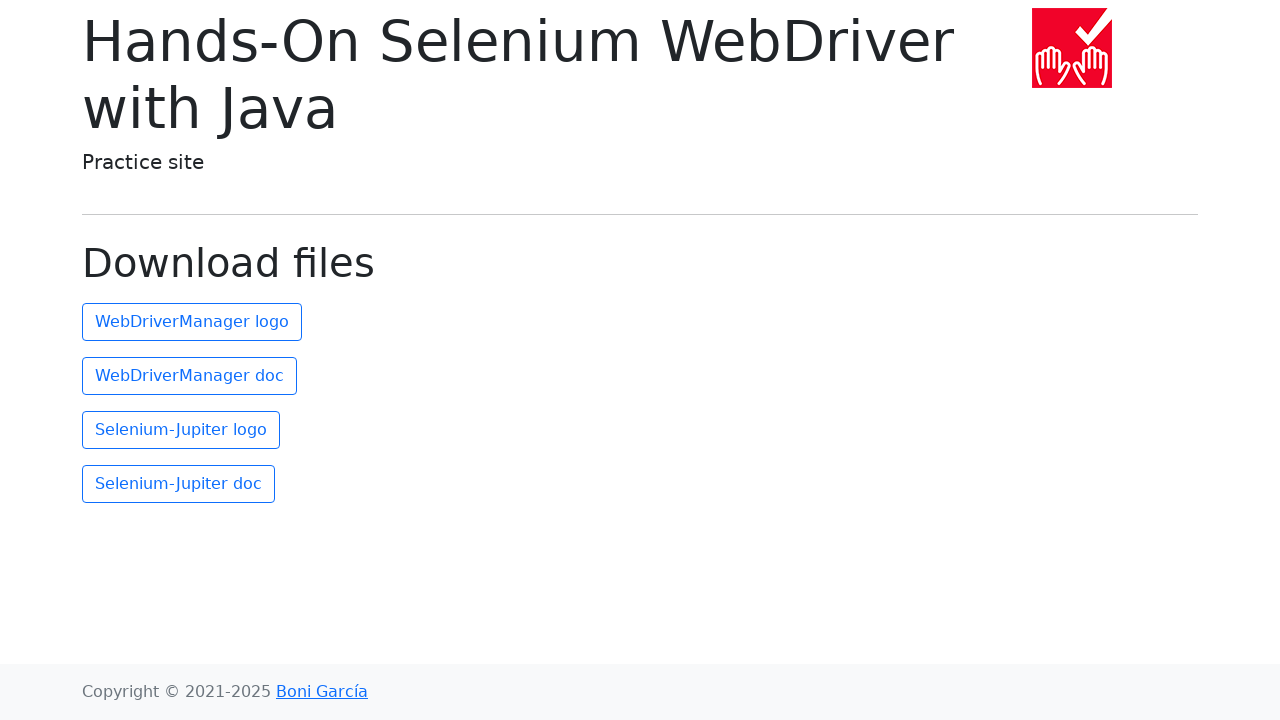

Navigated to download page
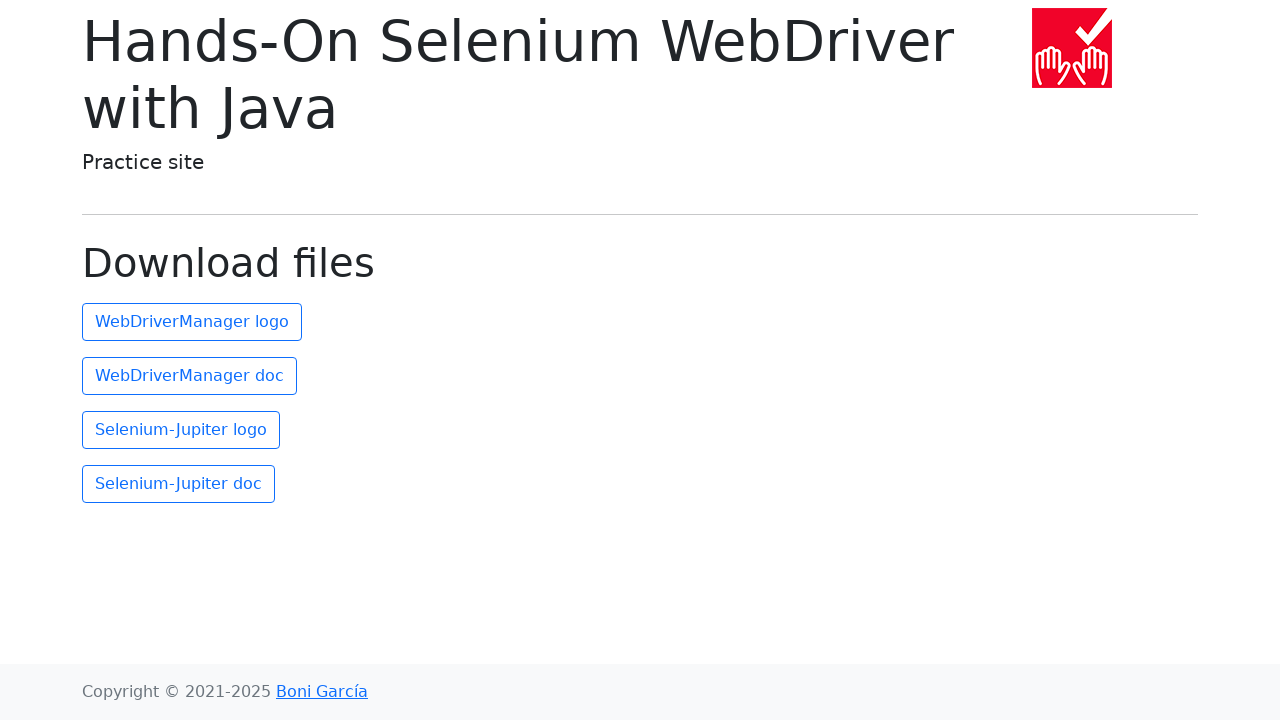

Clicked first download link (PNG image) at (192, 322) on (//a)[2]
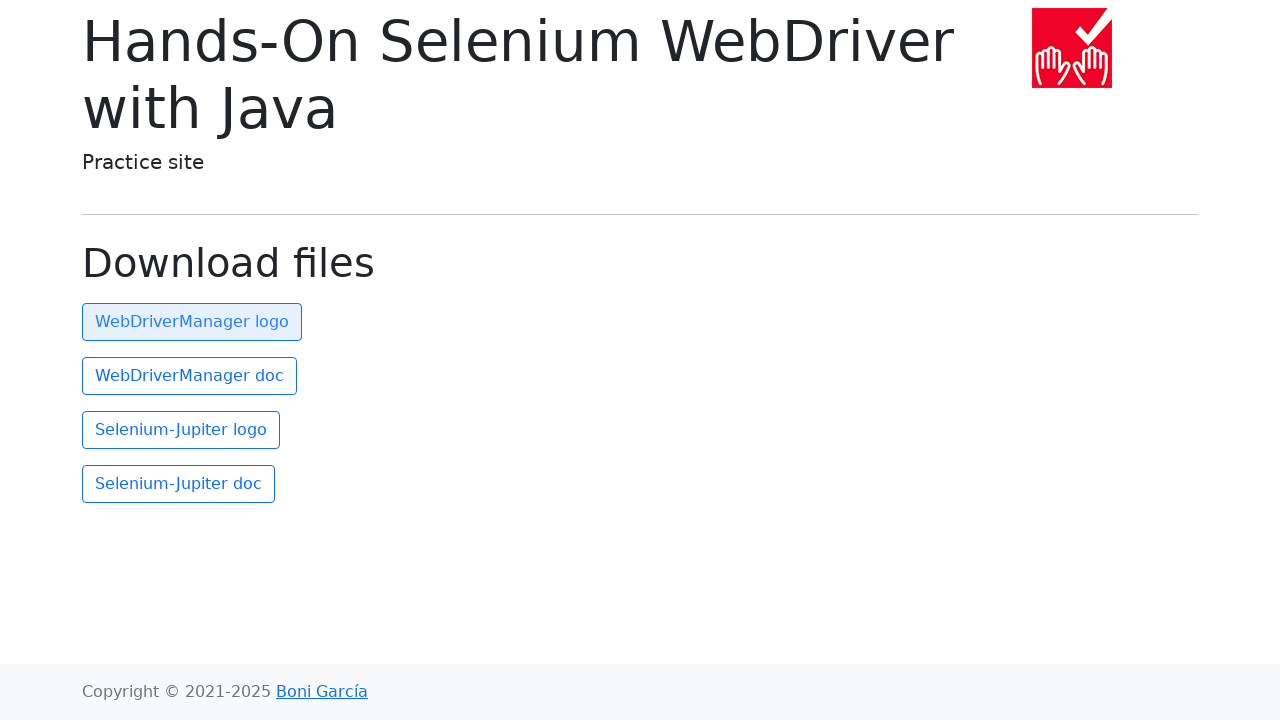

Clicked second download link (PDF document) at (190, 376) on (//a)[3]
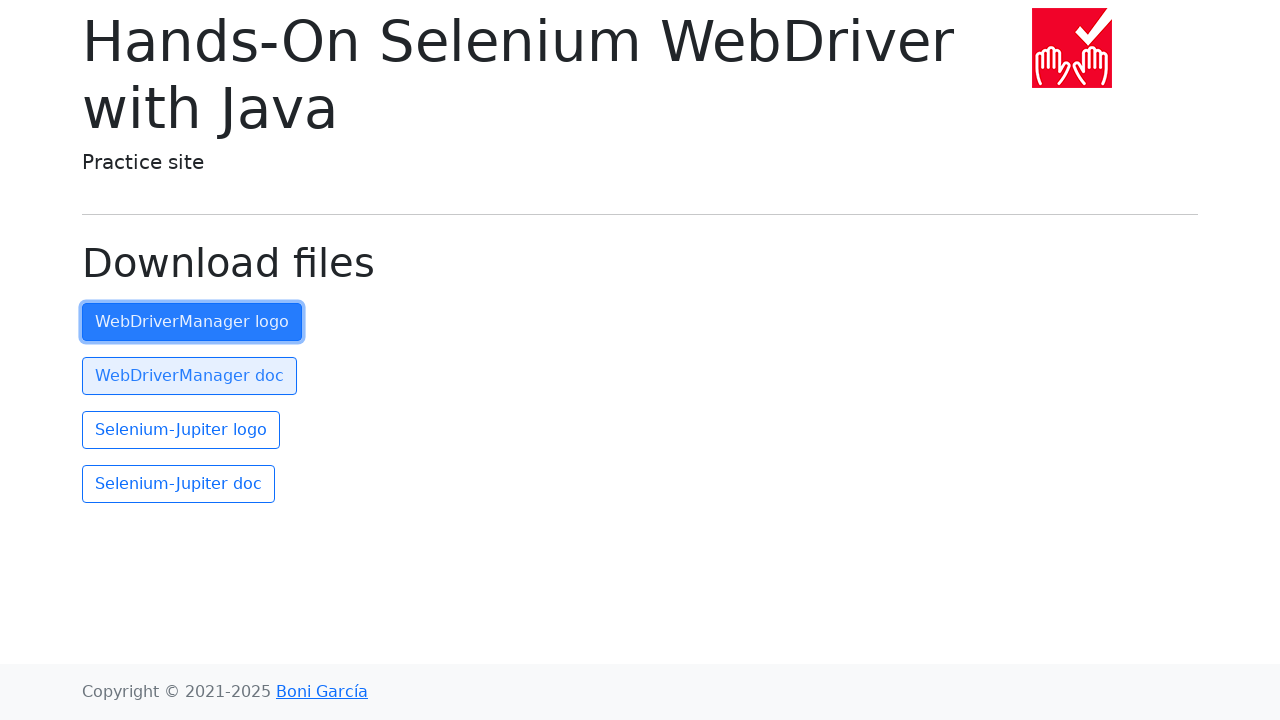

Waited for download dialogs to initiate
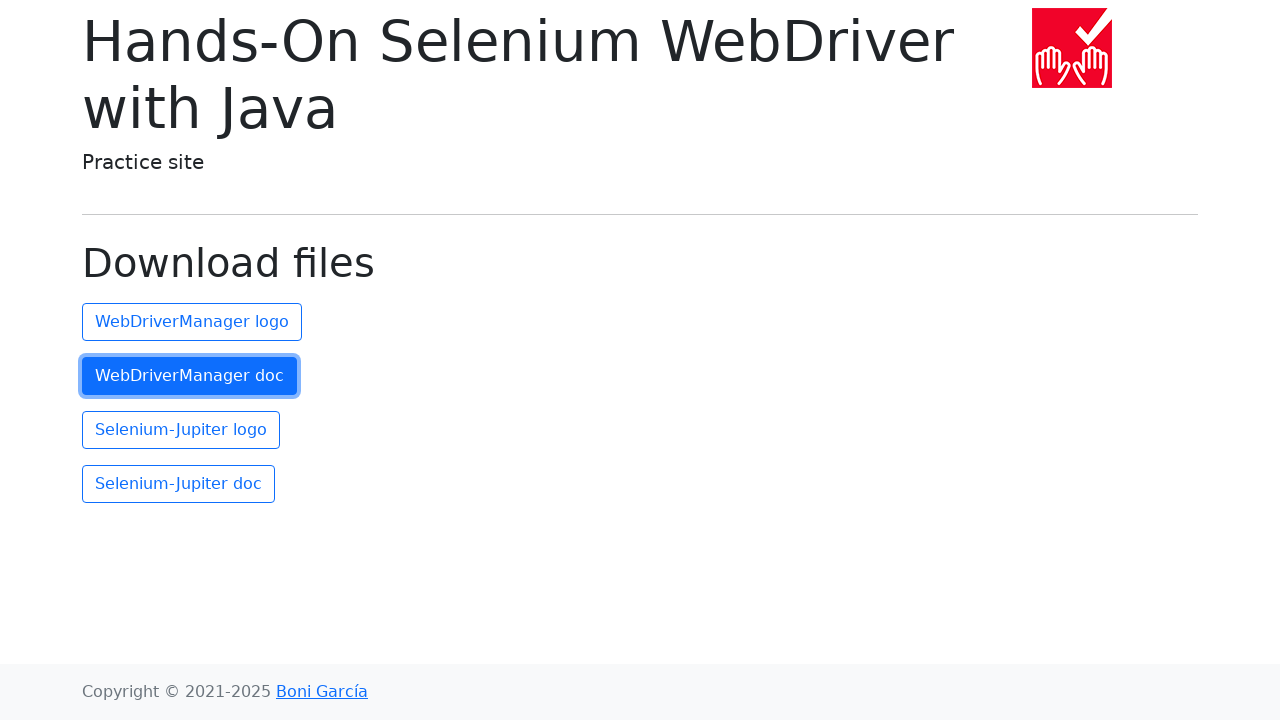

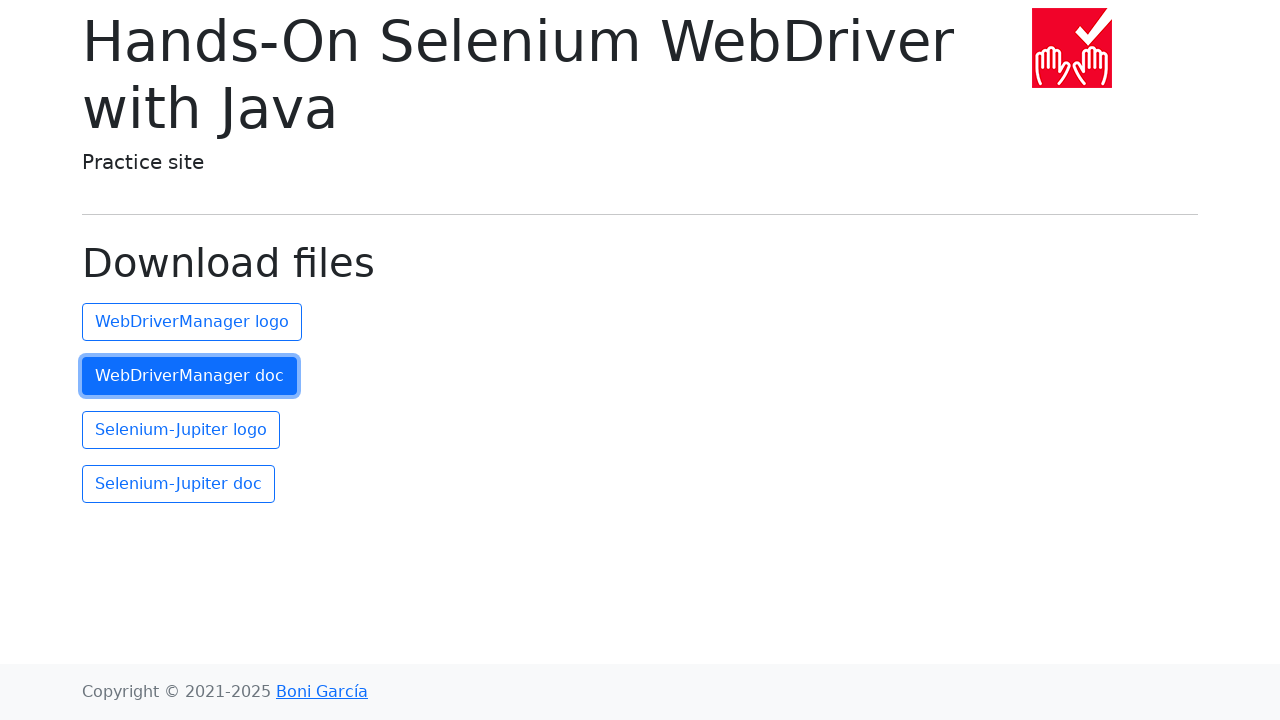